Tests navigation on Python.org by hovering over the About menu and clicking on the Applications link to verify the page loads correctly

Starting URL: https://www.python.org/

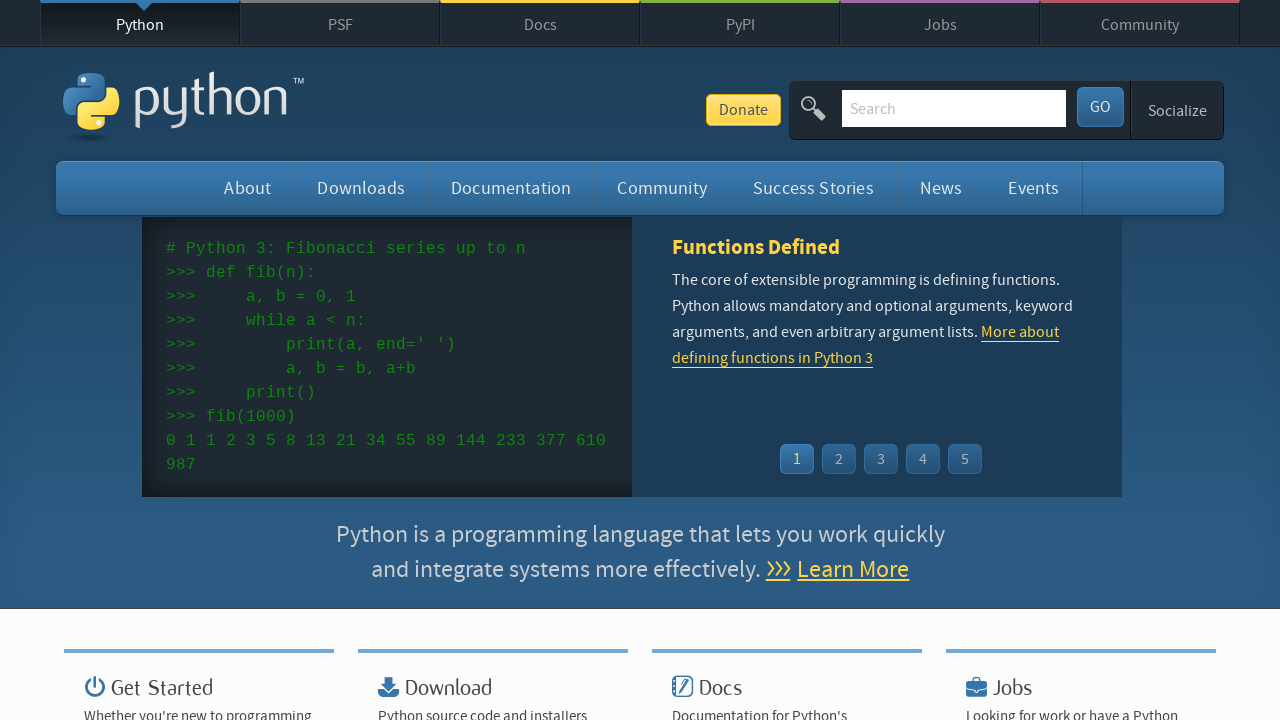

Hovered over the About menu to reveal dropdown at (248, 188) on #about
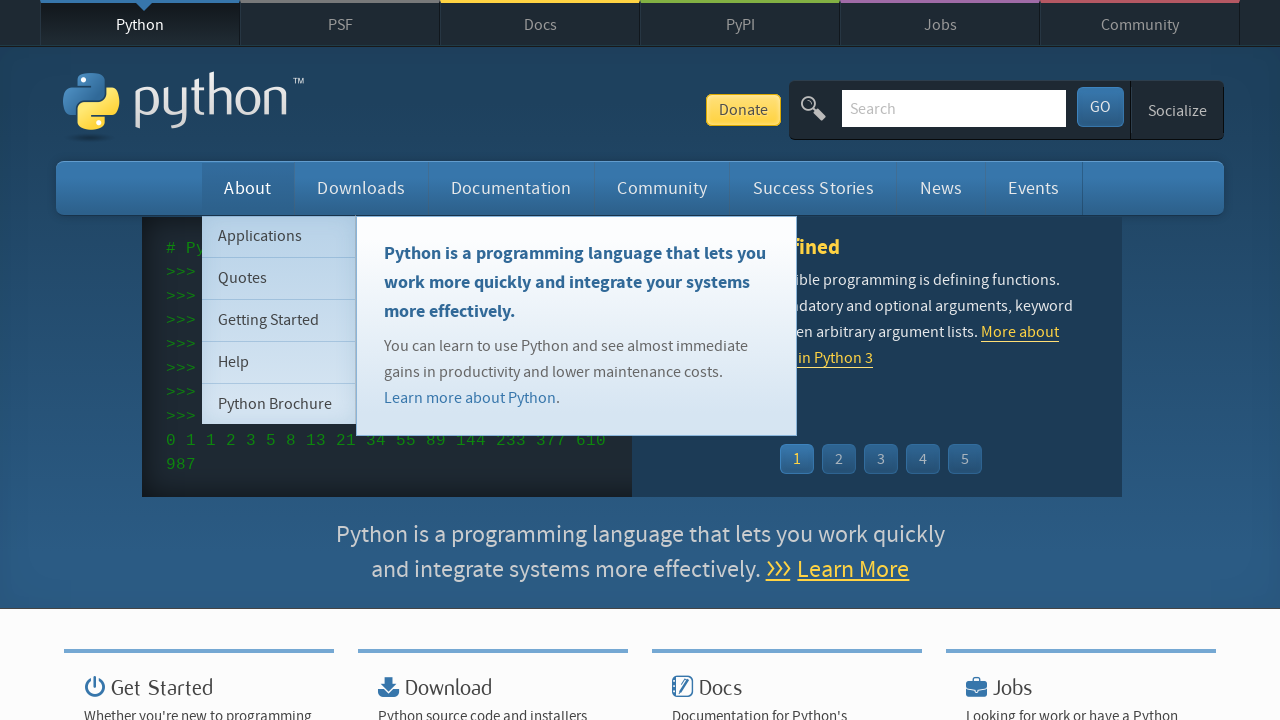

Clicked on Applications link in the dropdown at (279, 236) on a[href='/about/apps/']
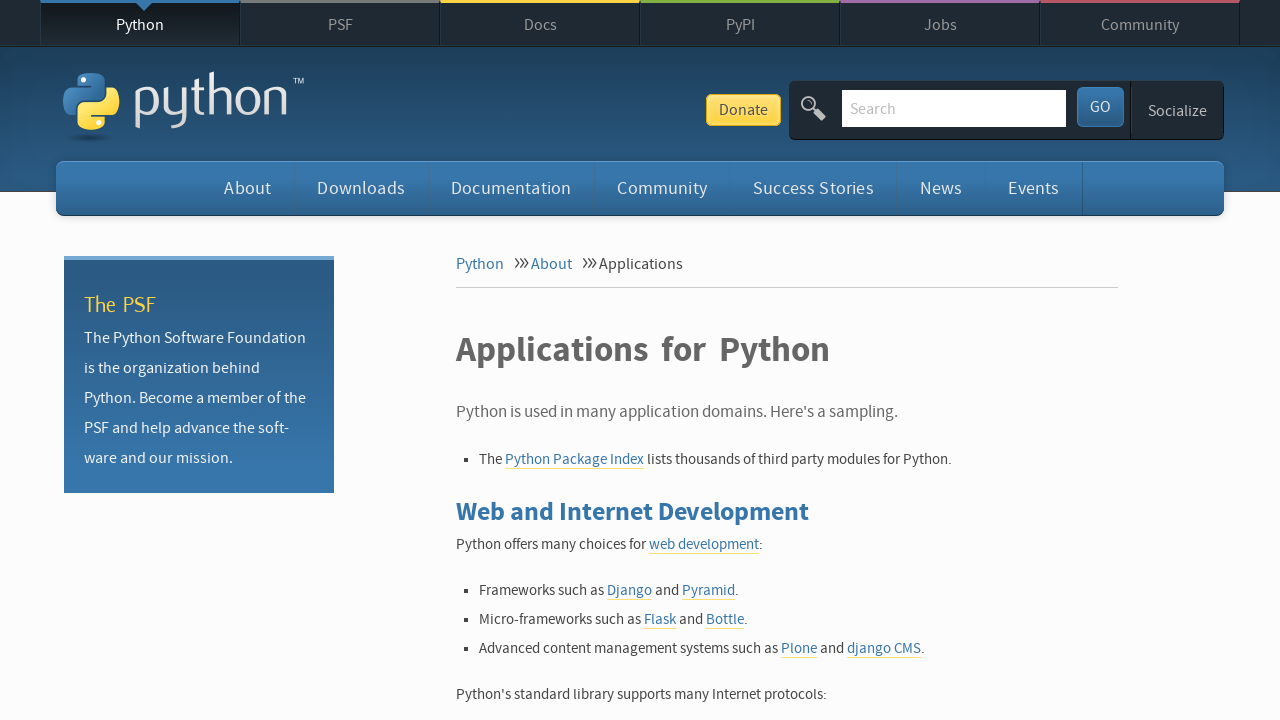

Applications page loaded successfully
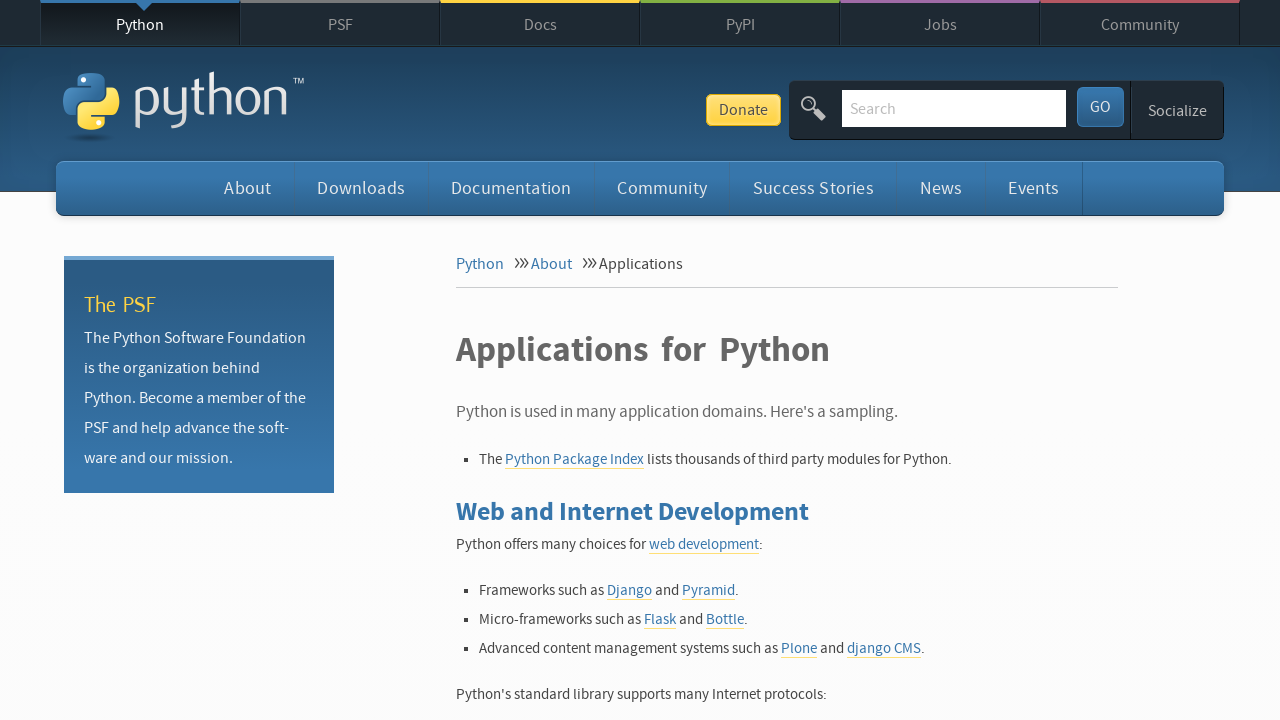

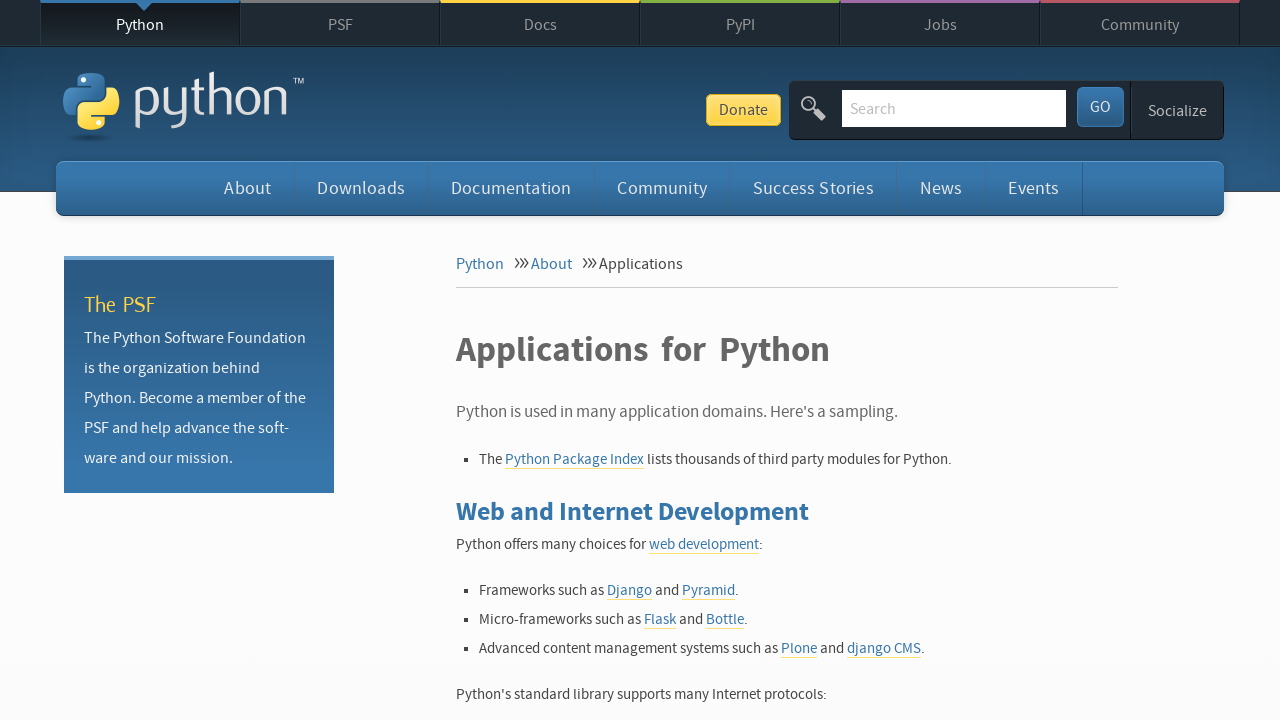